Selects a radio button by its label text on the Selenium test form

Starting URL: https://www.selenium.dev/selenium/web/web-form.html

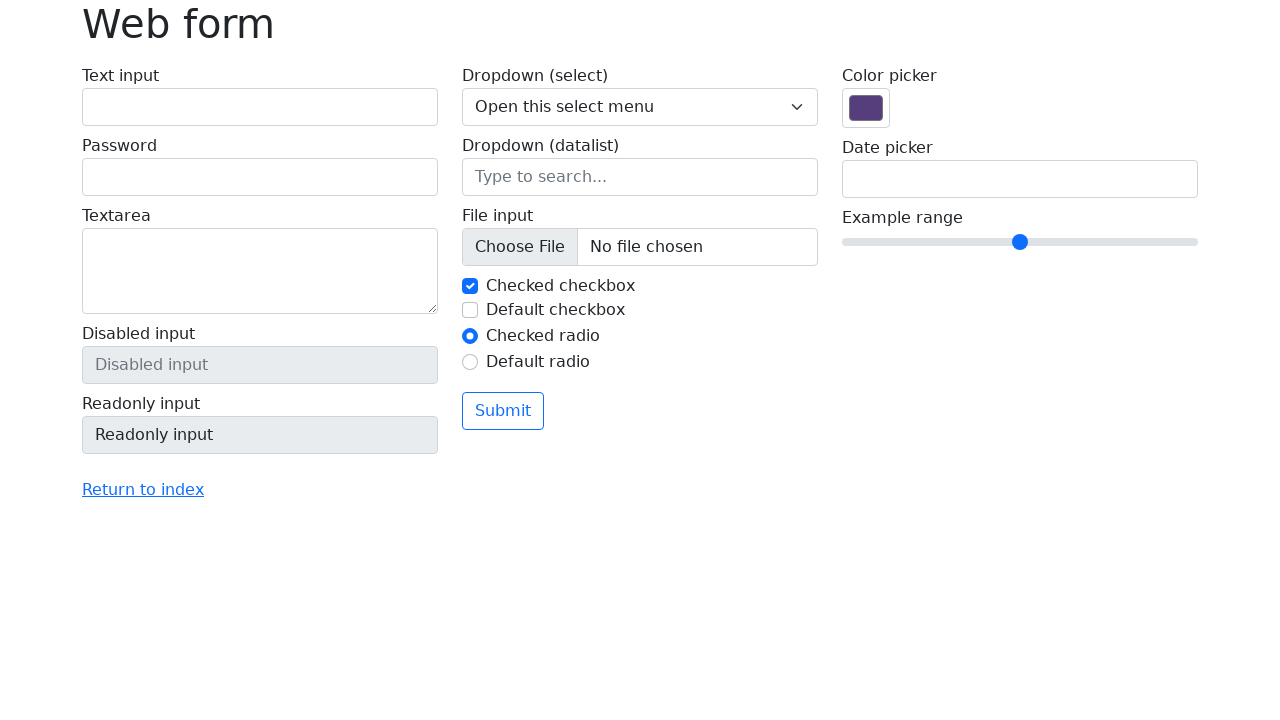

Navigated to Selenium test form page
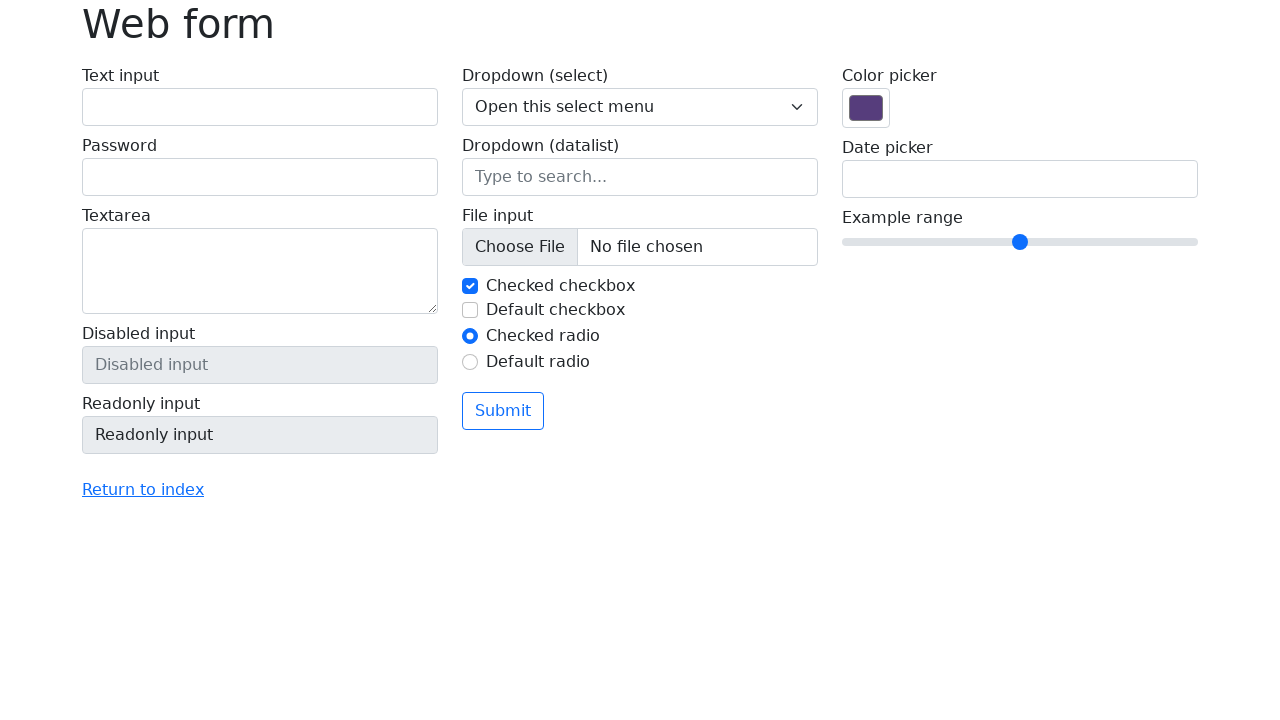

Selected radio button by label 'Default radio' at (470, 362) on internal:label="Default radio"i
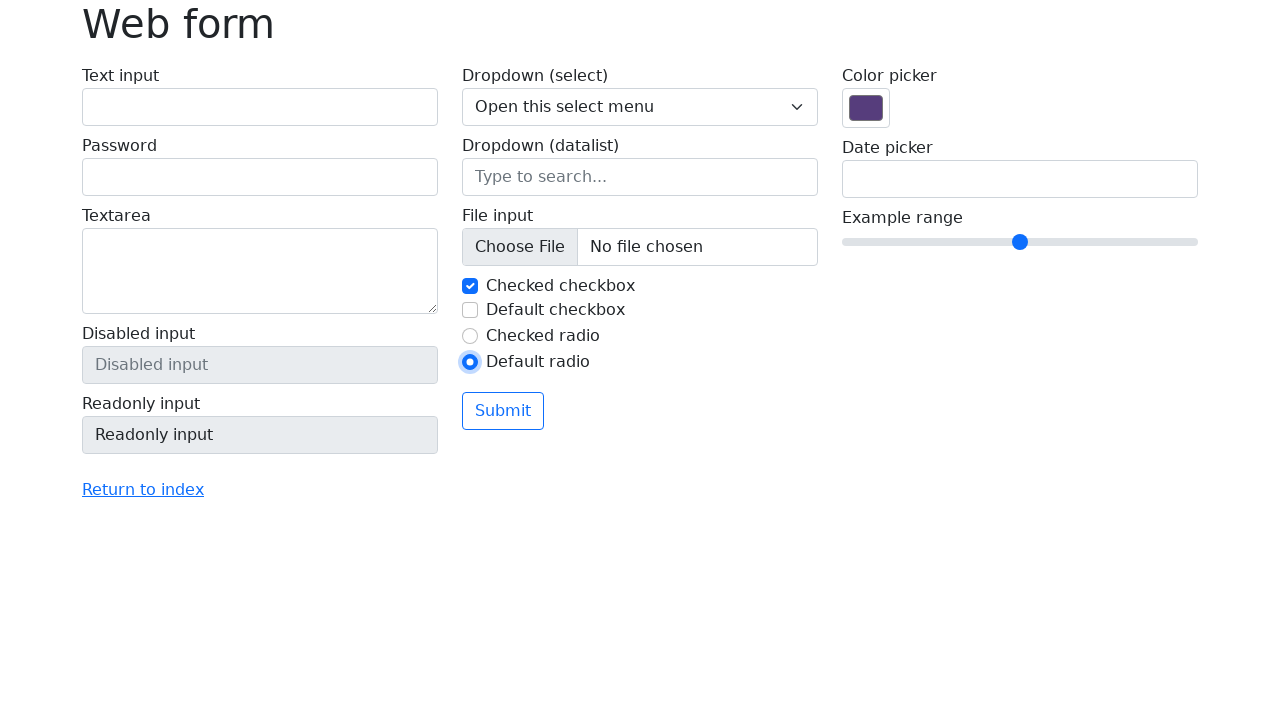

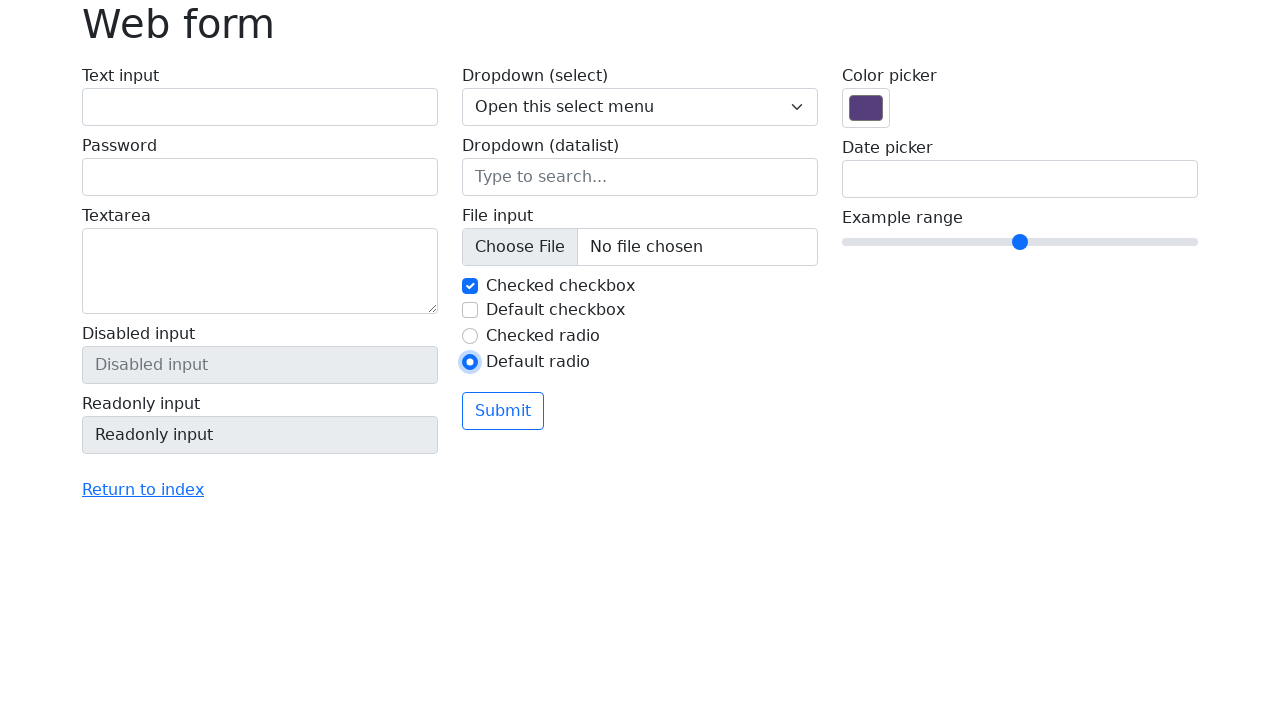